Tests dynamic controls by clicking Remove button, verifying "It's gone!" message appears, then clicking Add button and verifying "It's back!" message appears using implicit wait strategy.

Starting URL: https://the-internet.herokuapp.com/dynamic_controls

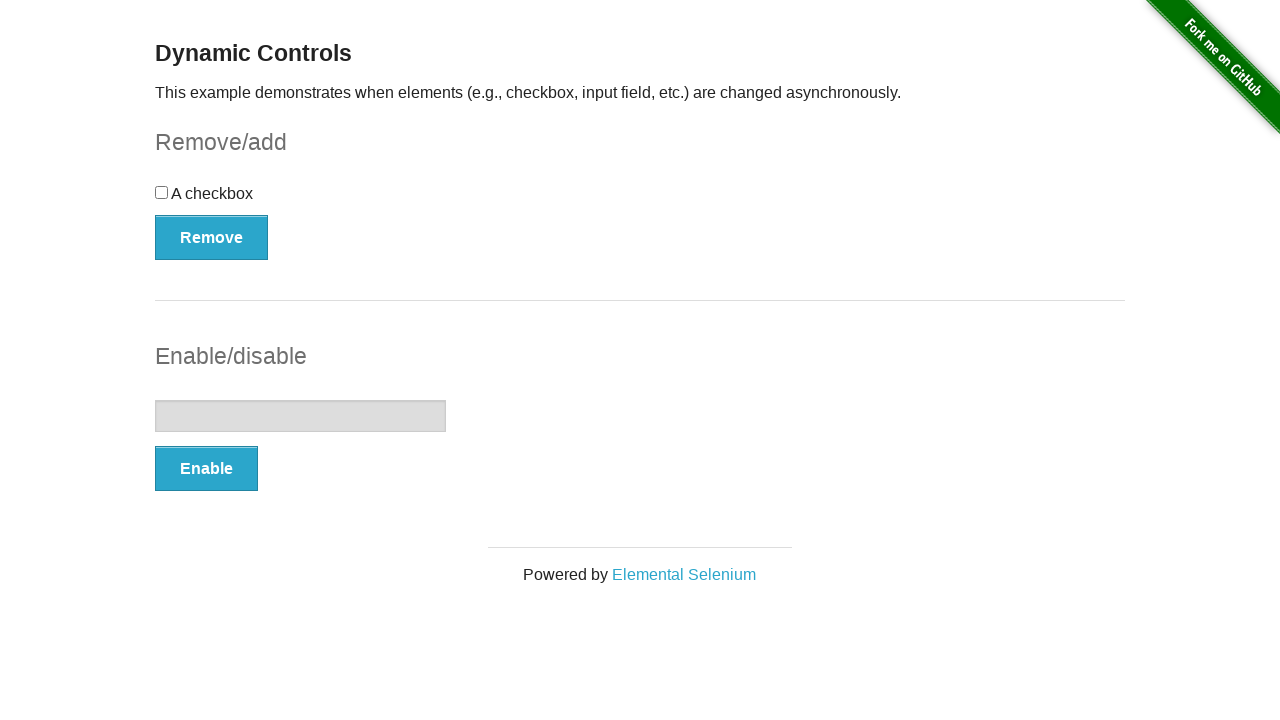

Clicked Remove button at (212, 237) on xpath=//*[text()='Remove']
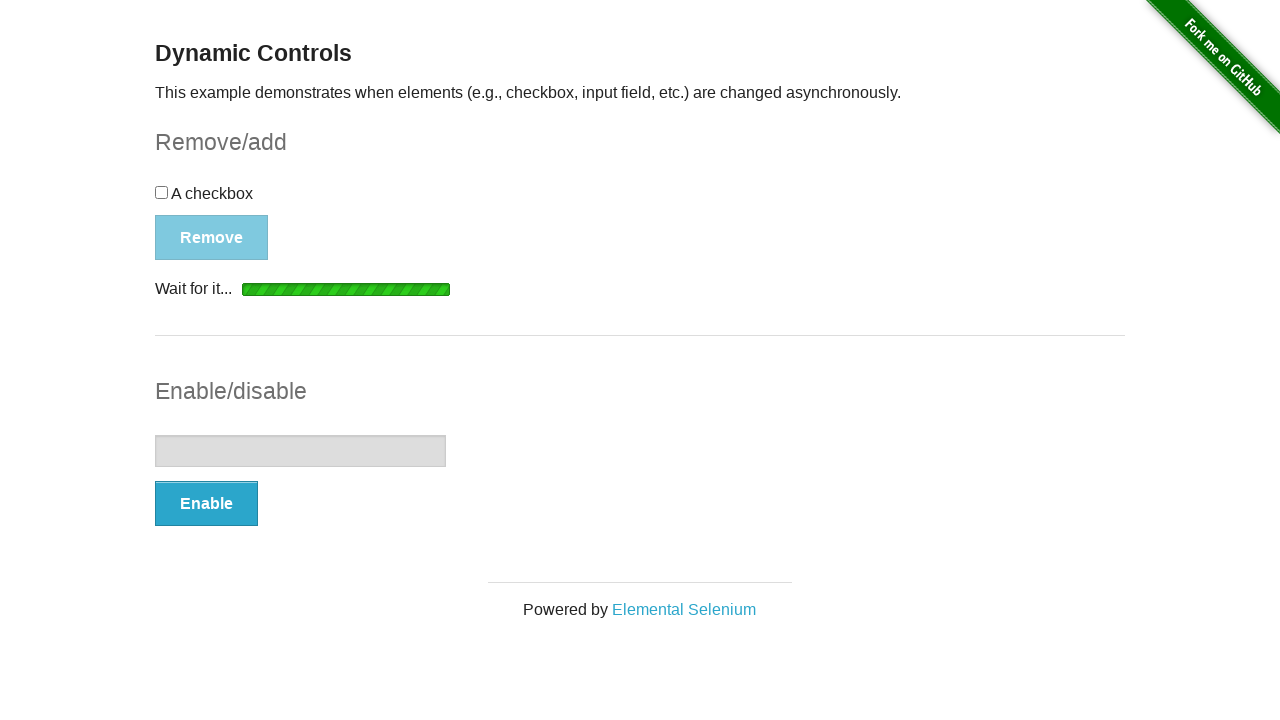

Waited for "It's gone!" message to become visible
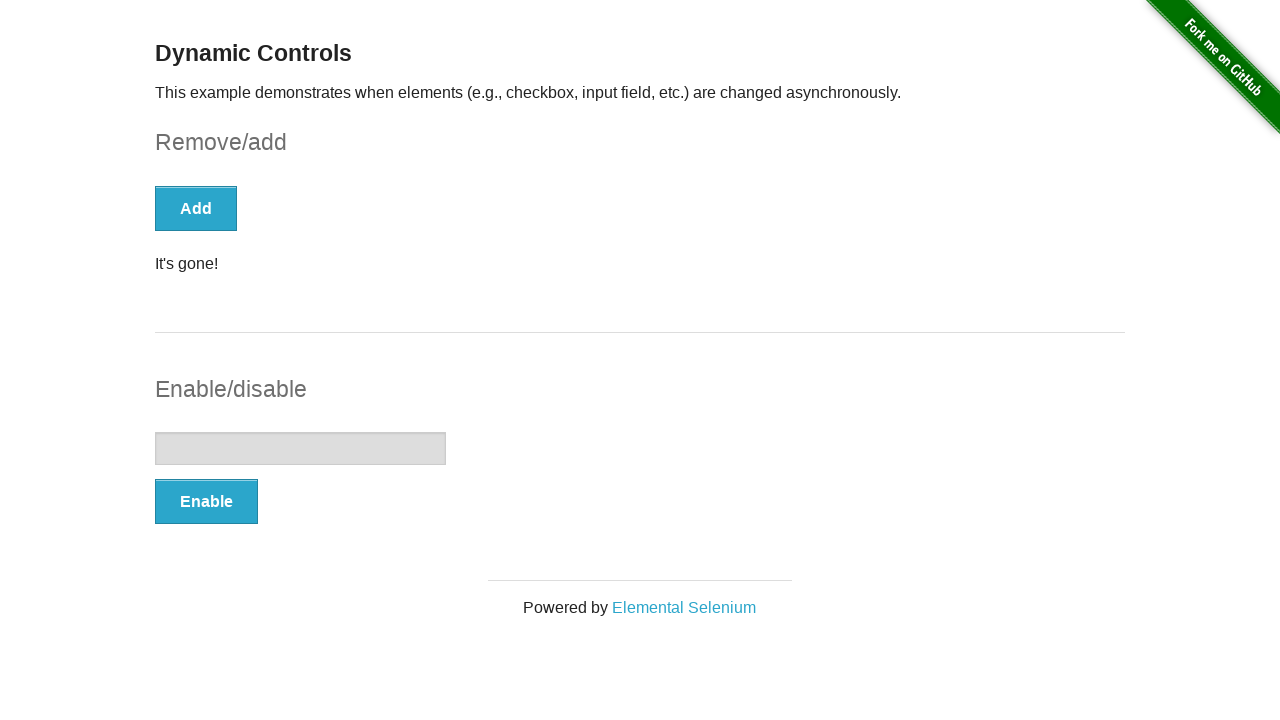

Verified "It's gone!" message is visible
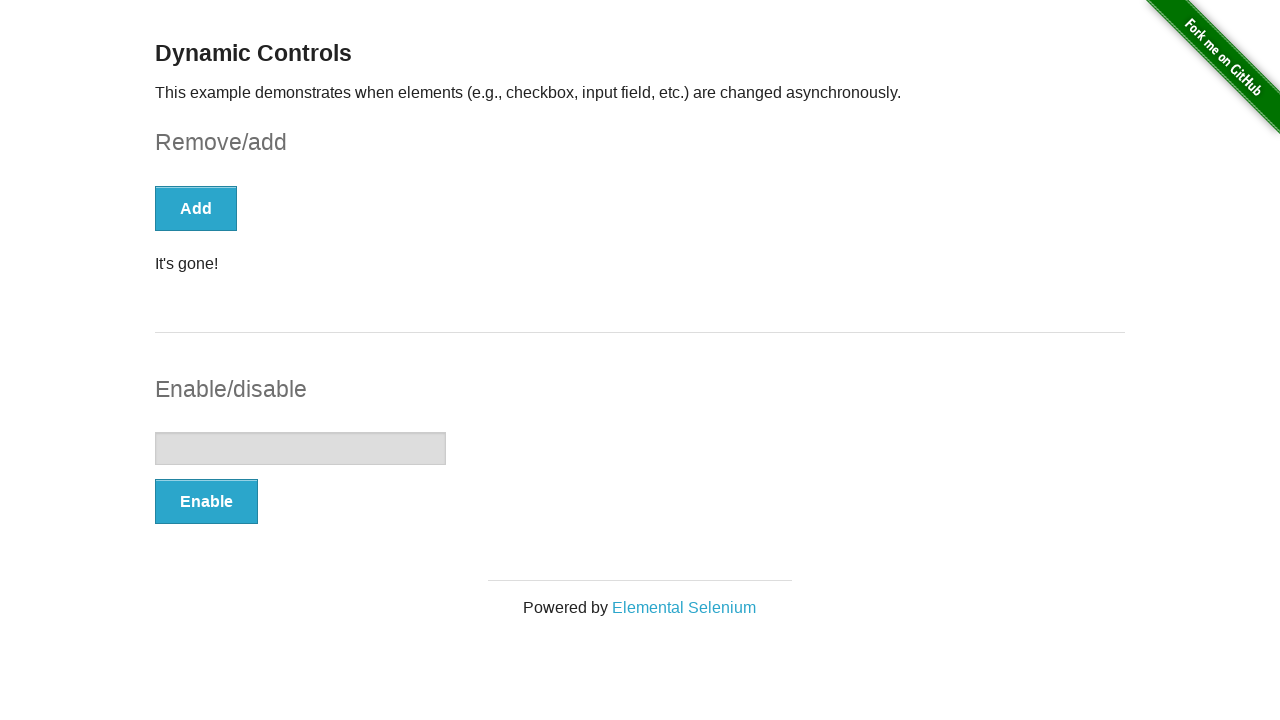

Clicked Add button at (196, 208) on xpath=//*[text()='Add']
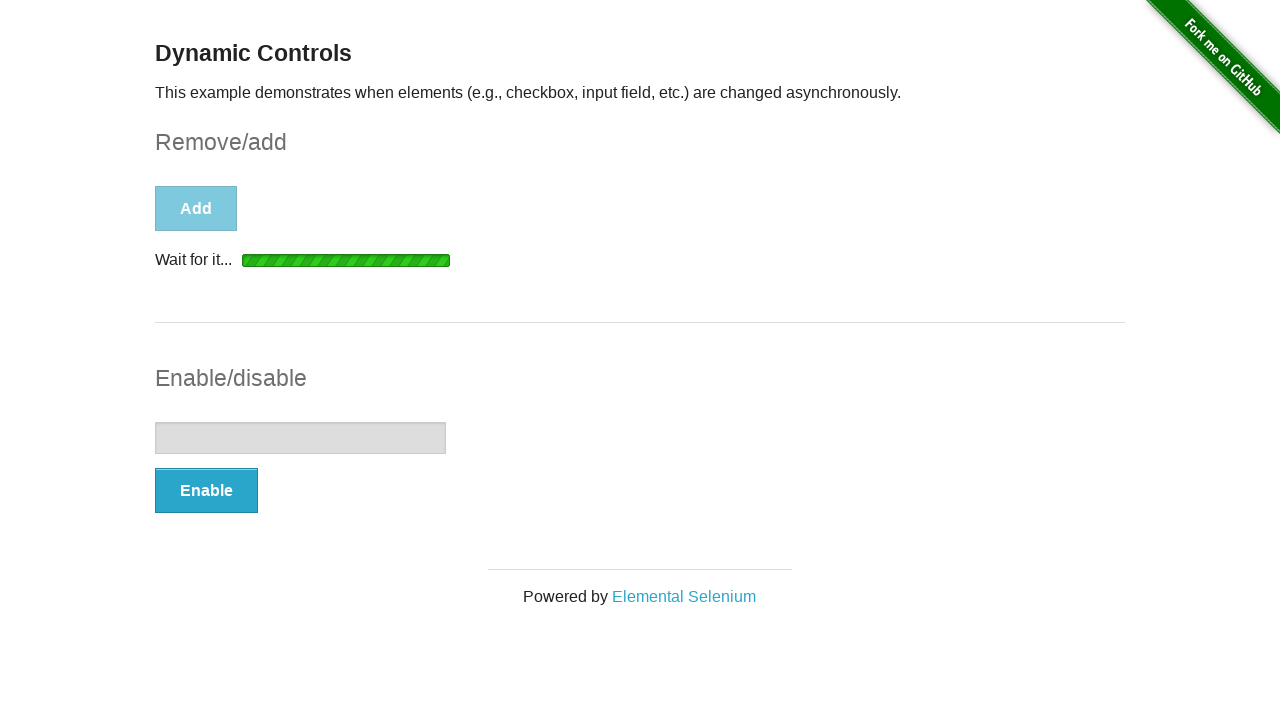

Waited for "It's back!" message to become visible
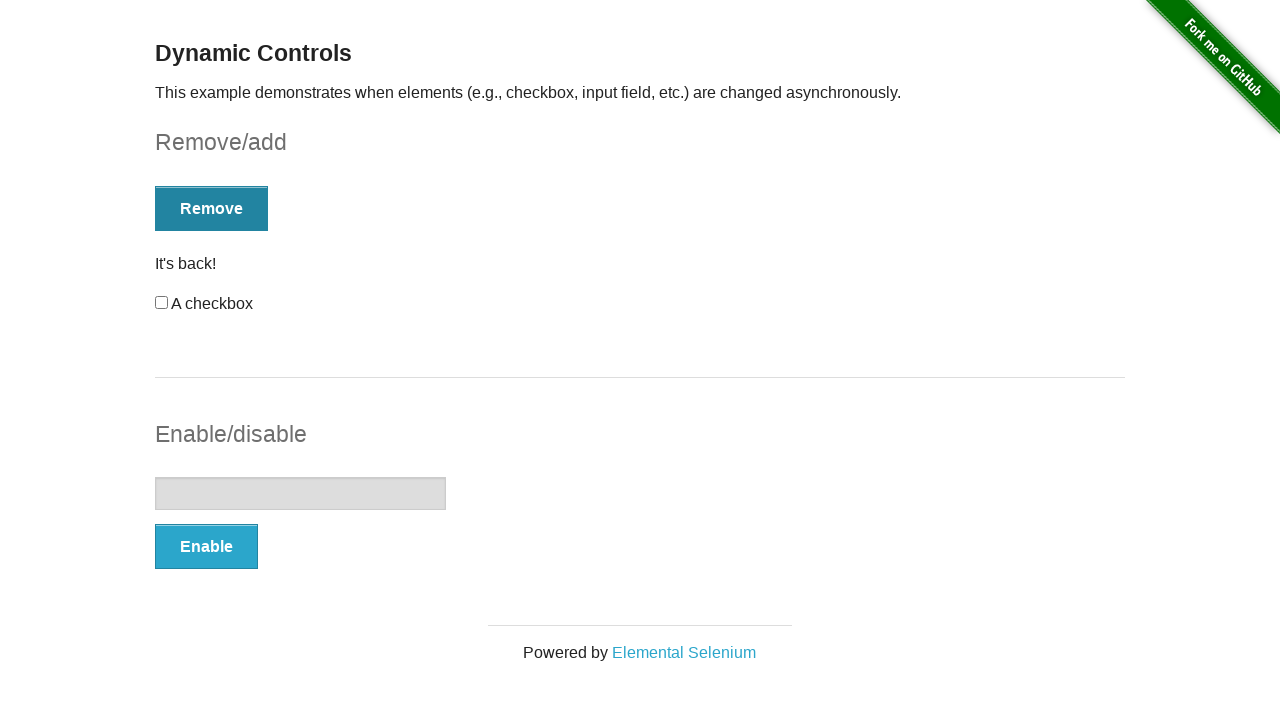

Verified "It's back!" message is visible
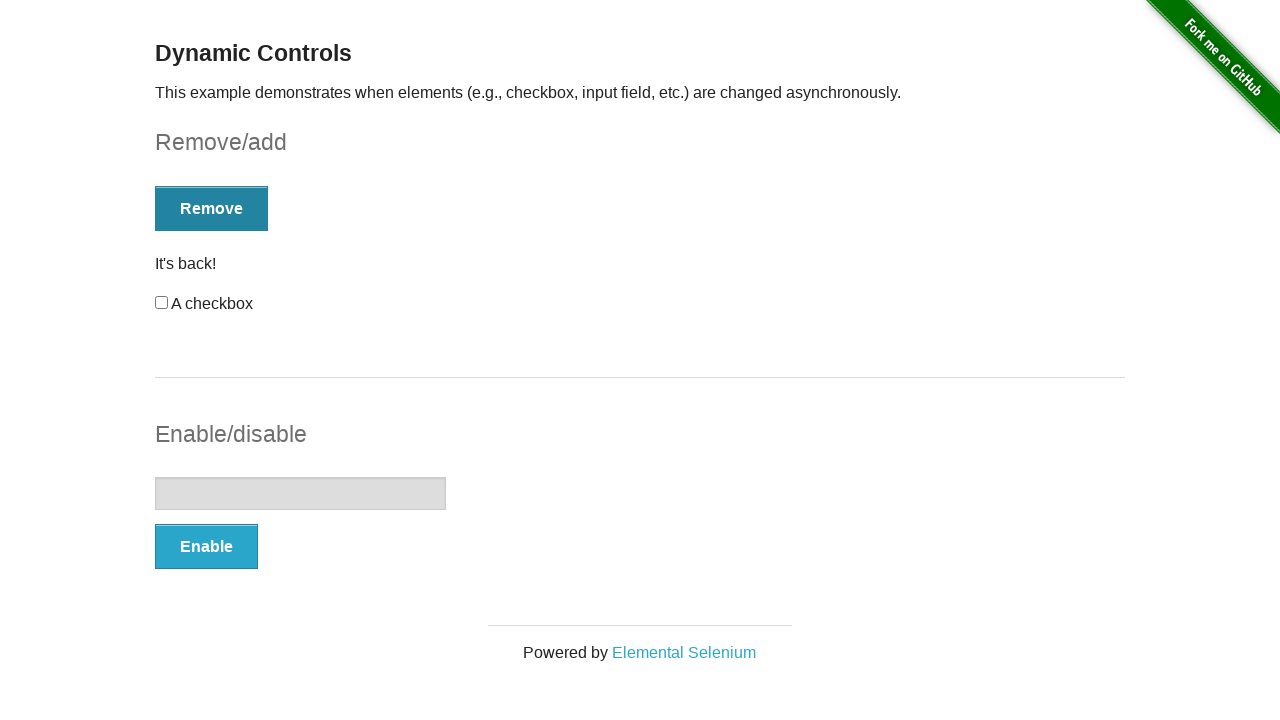

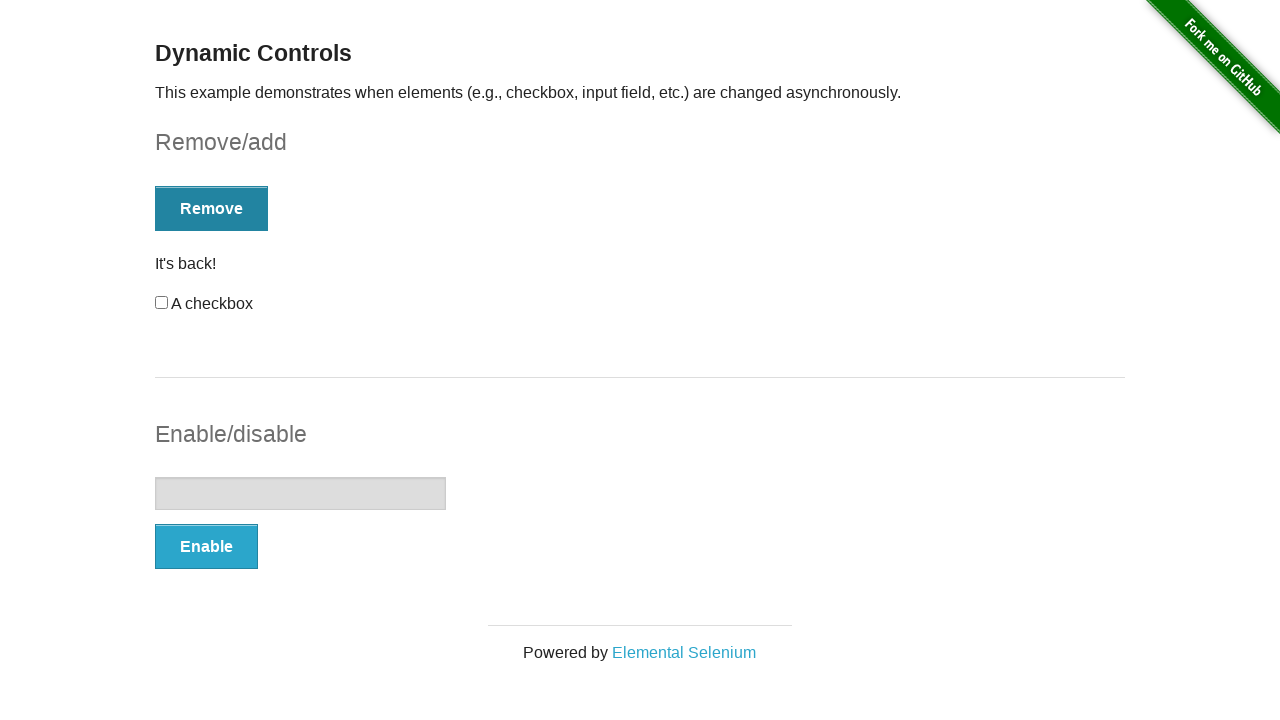